Tests checkbox functionality on LeafGround practice page by clicking various checkboxes and verifying their states (selected, enabled/disabled)

Starting URL: https://www.leafground.com/checkbox.xhtml

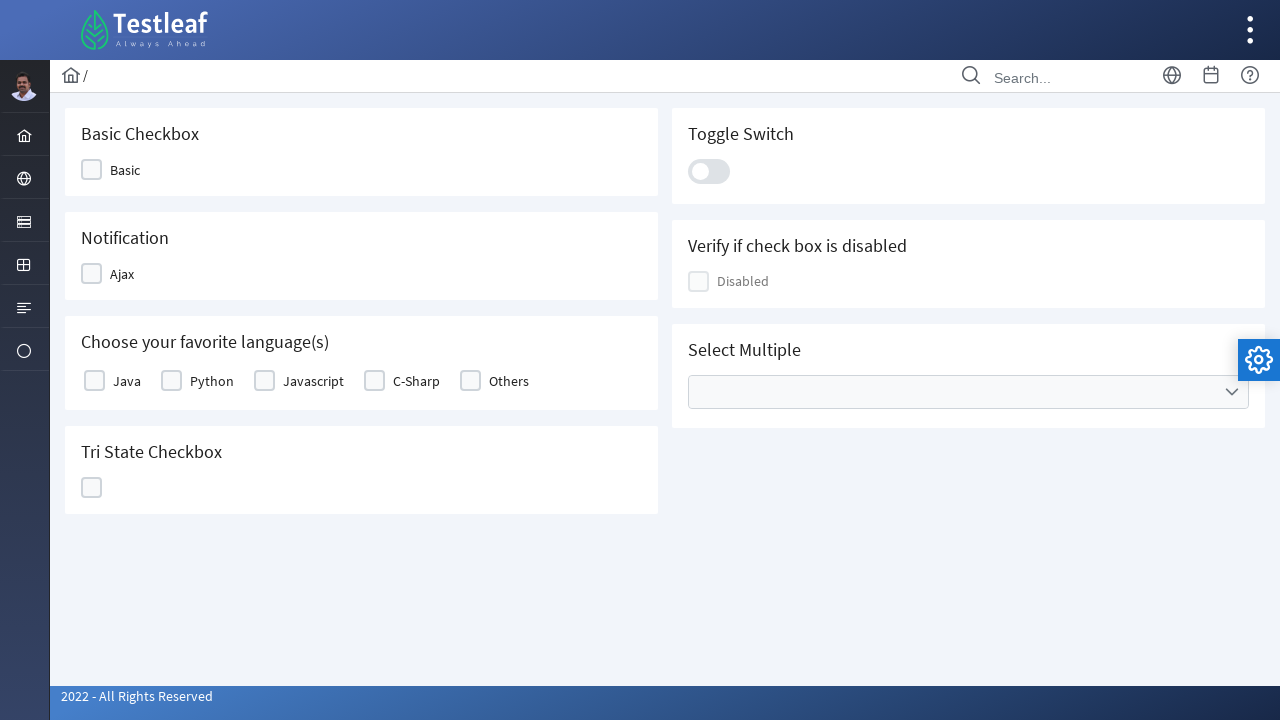

Navigated to LeafGround checkbox practice page
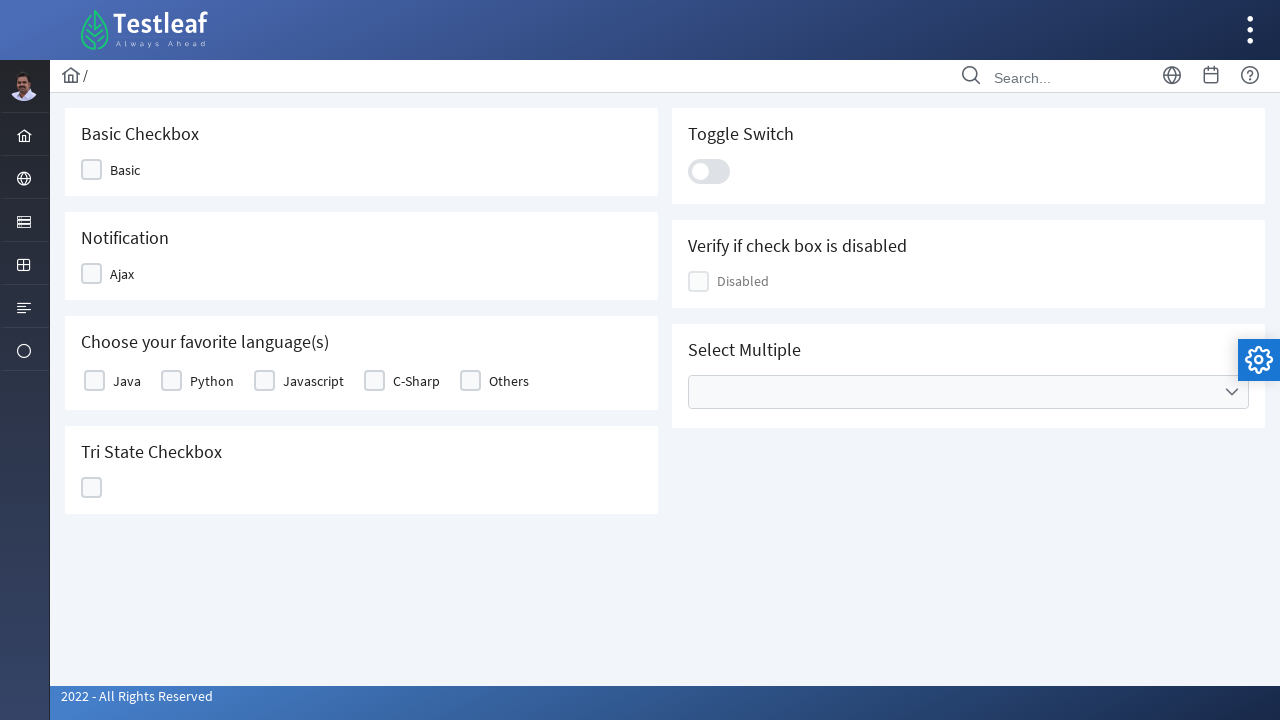

Clicked on the basic checkbox label at (125, 170) on span.ui-chkbox-label
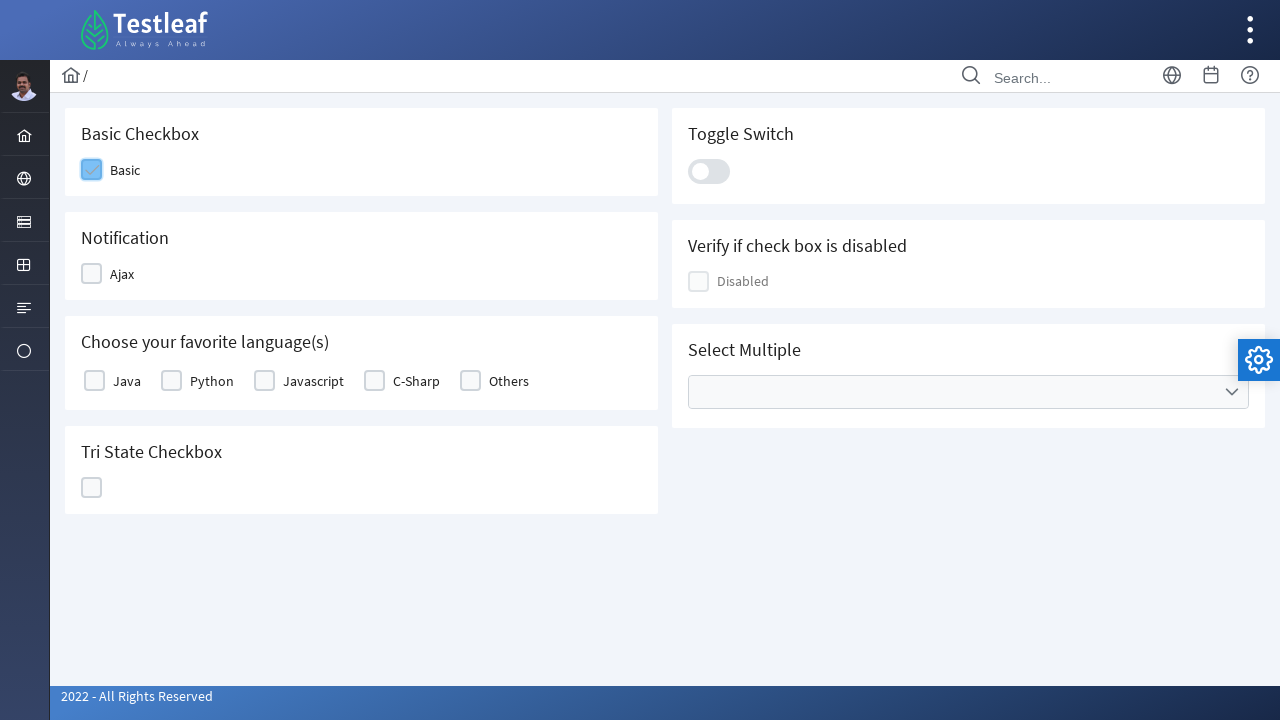

Checkbox element loaded and became available
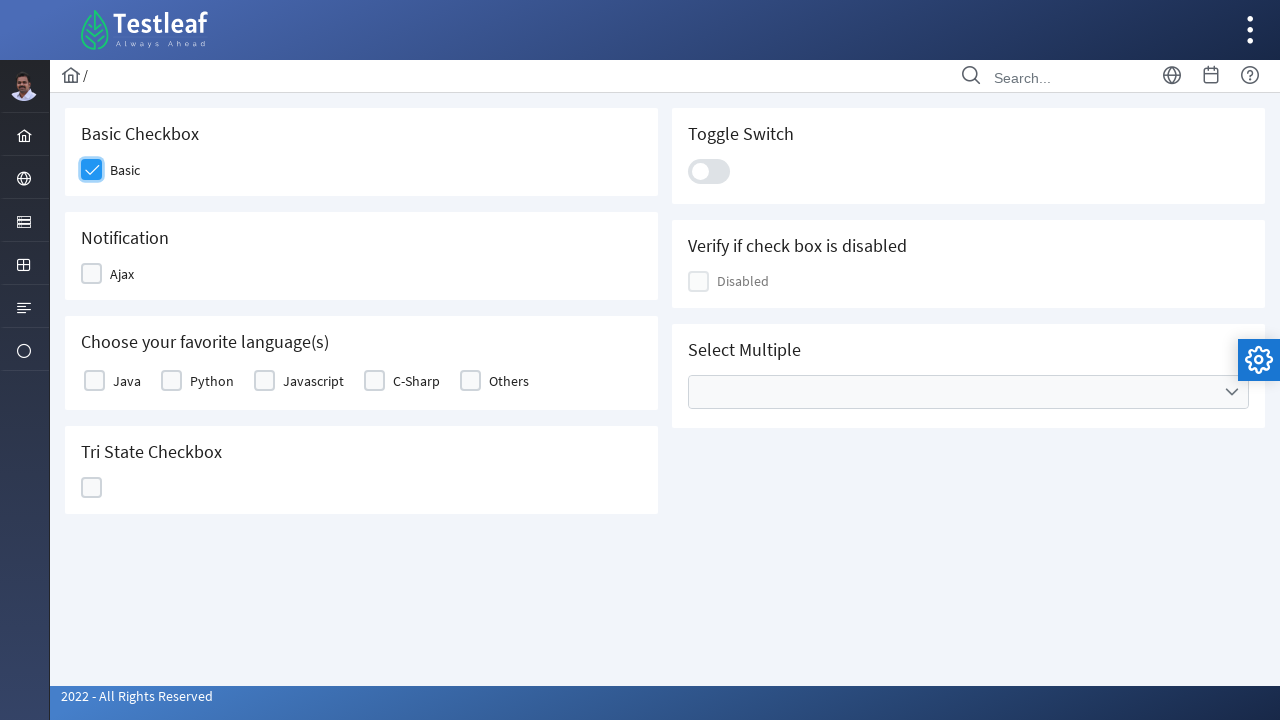

Clicked on the JavaScript checkbox label in the group at (127, 381) on label[for='j_idt87:basic:0']
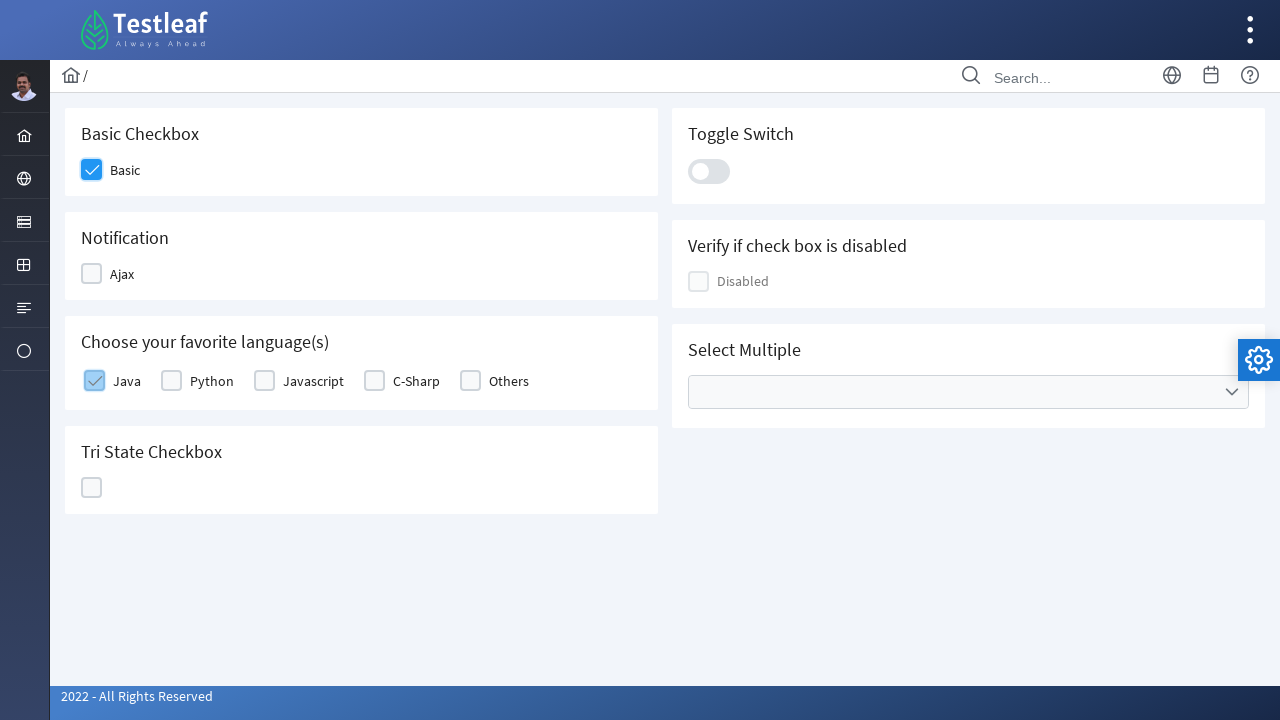

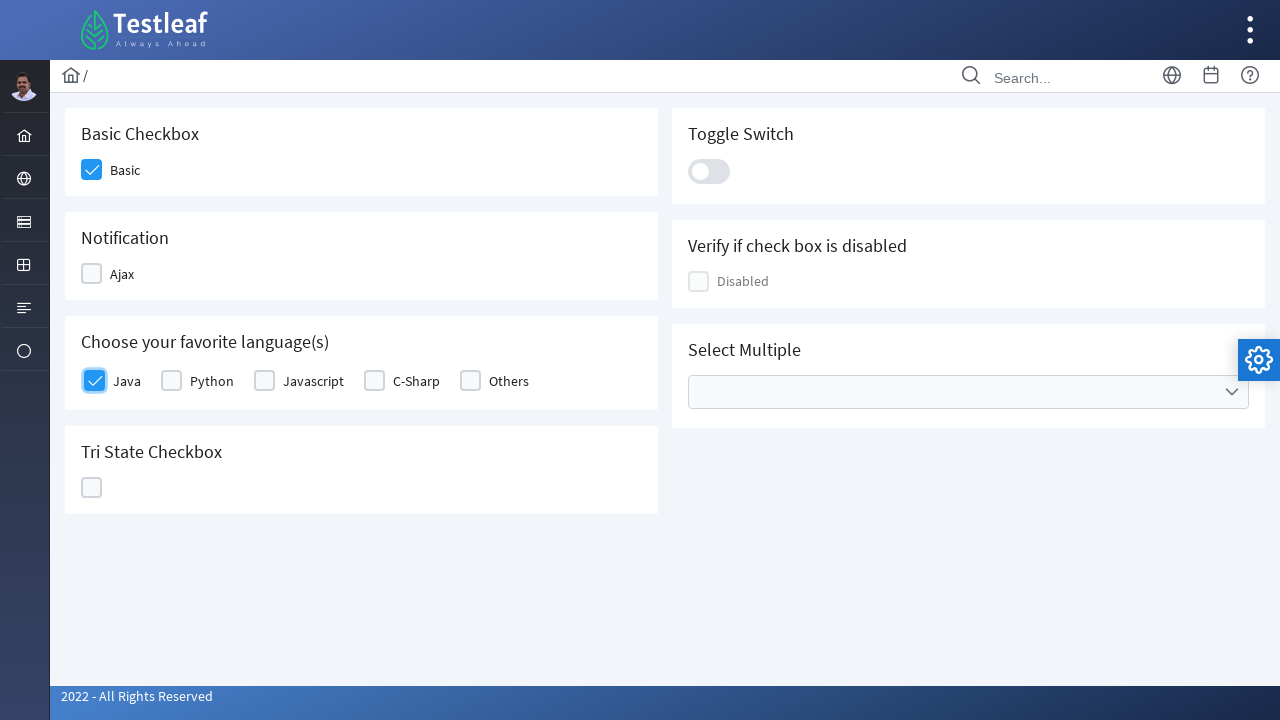